Tests navigation between Browse Languages and Start menu items, verifying the welcome message appears when returning to home

Starting URL: https://www.99-bottles-of-beer.net/

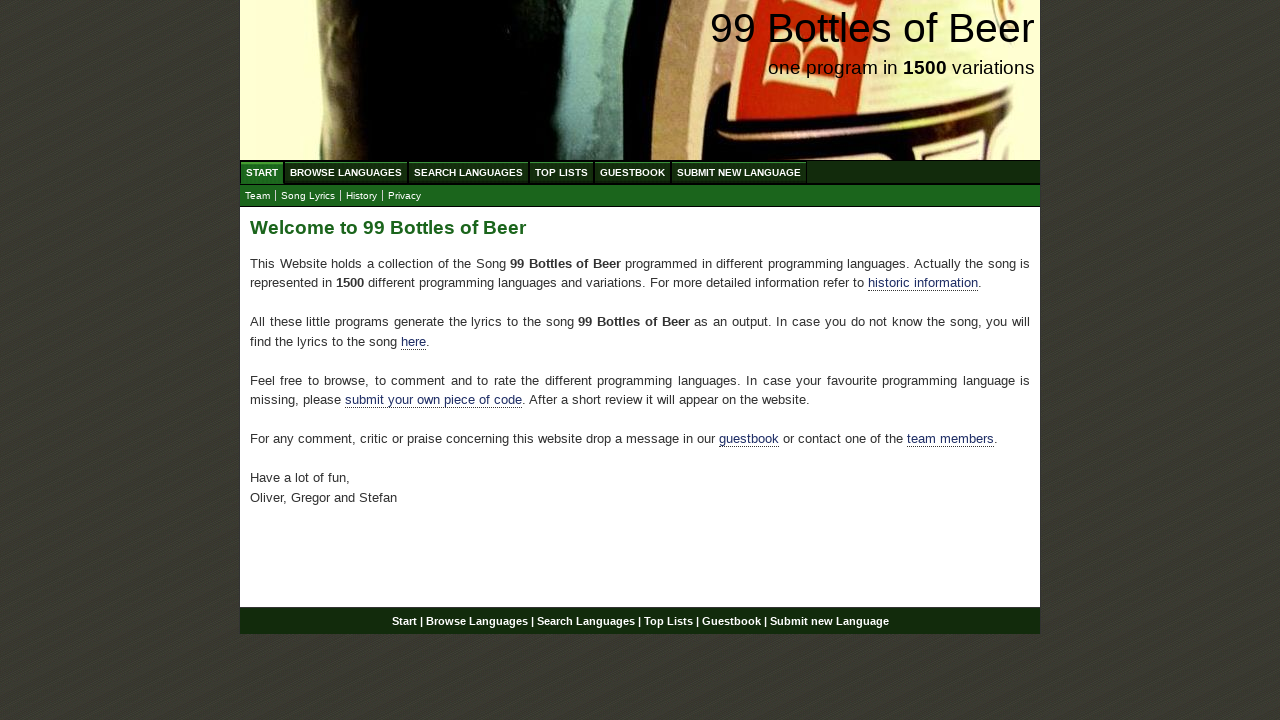

Clicked Browse Languages menu item at (346, 172) on xpath=//body/div[@id='wrap']/div[@id='navigation']/ul[@id='menu']/li/a[@href='/a
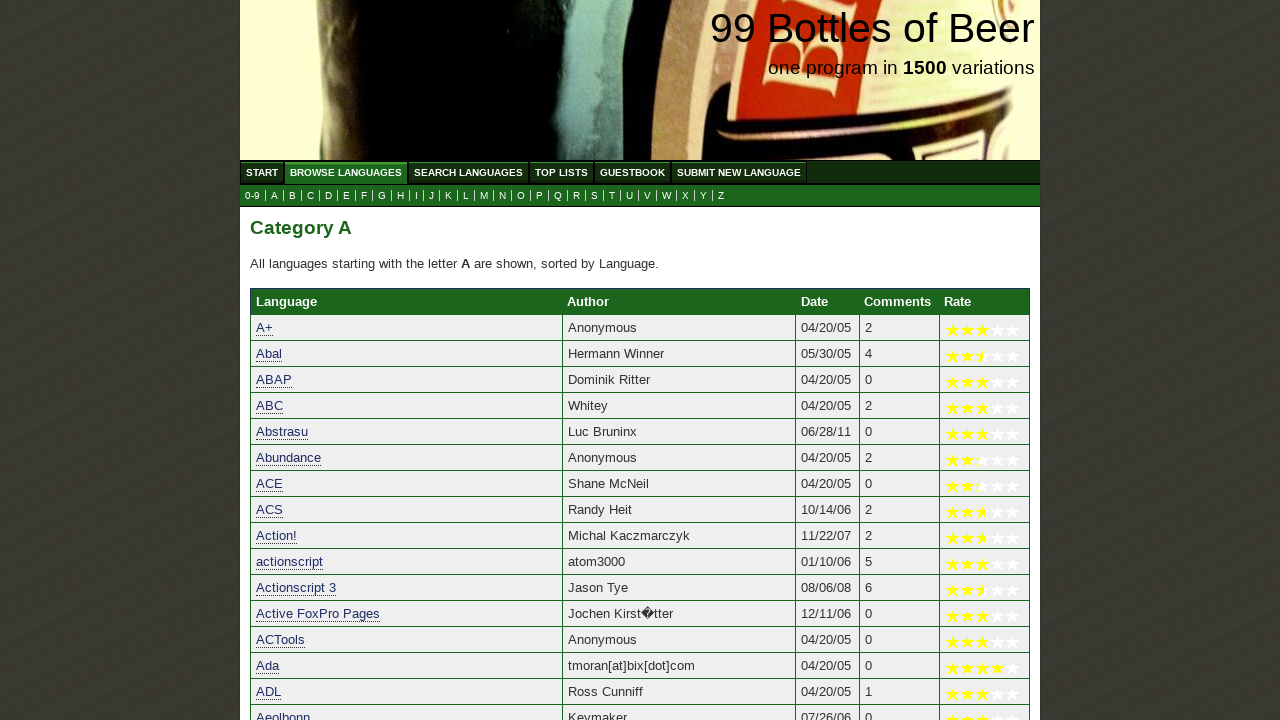

Clicked Start menu item to return home at (262, 172) on xpath=//body/div[@id='wrap']/div[@id='navigation']/ul[@id='menu']/li/a[@href='/'
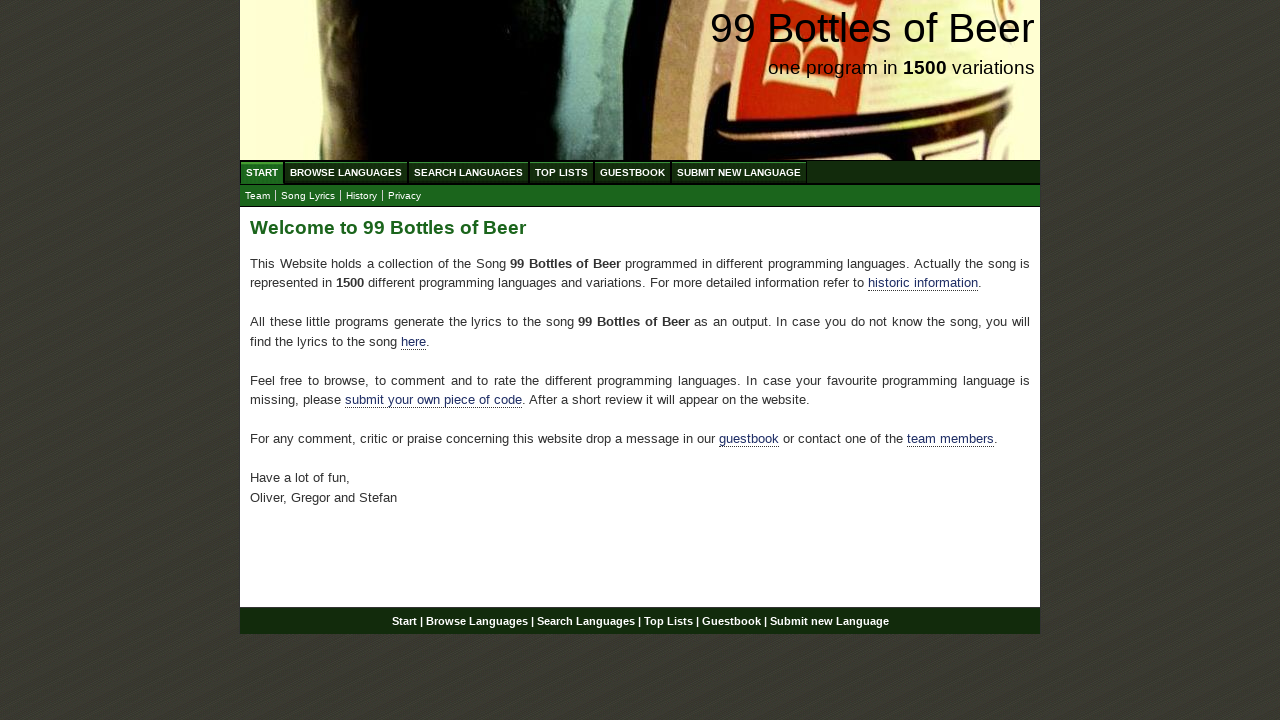

Welcome message appeared on home page
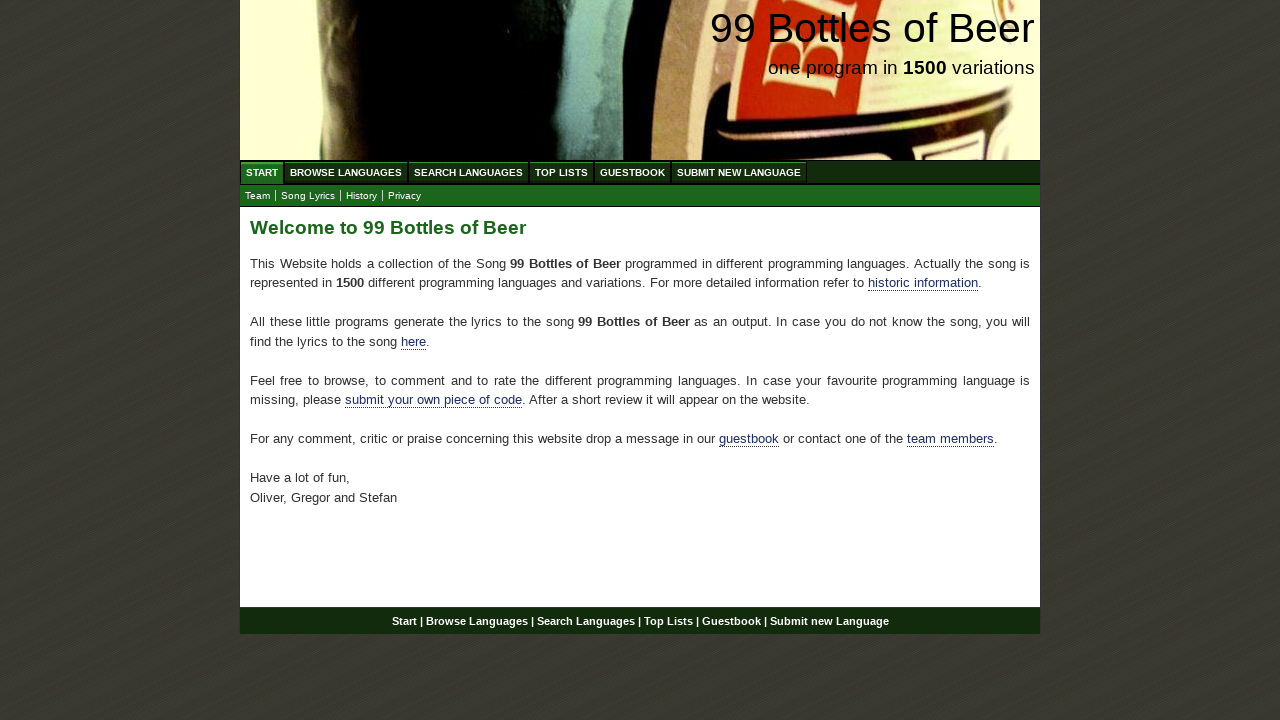

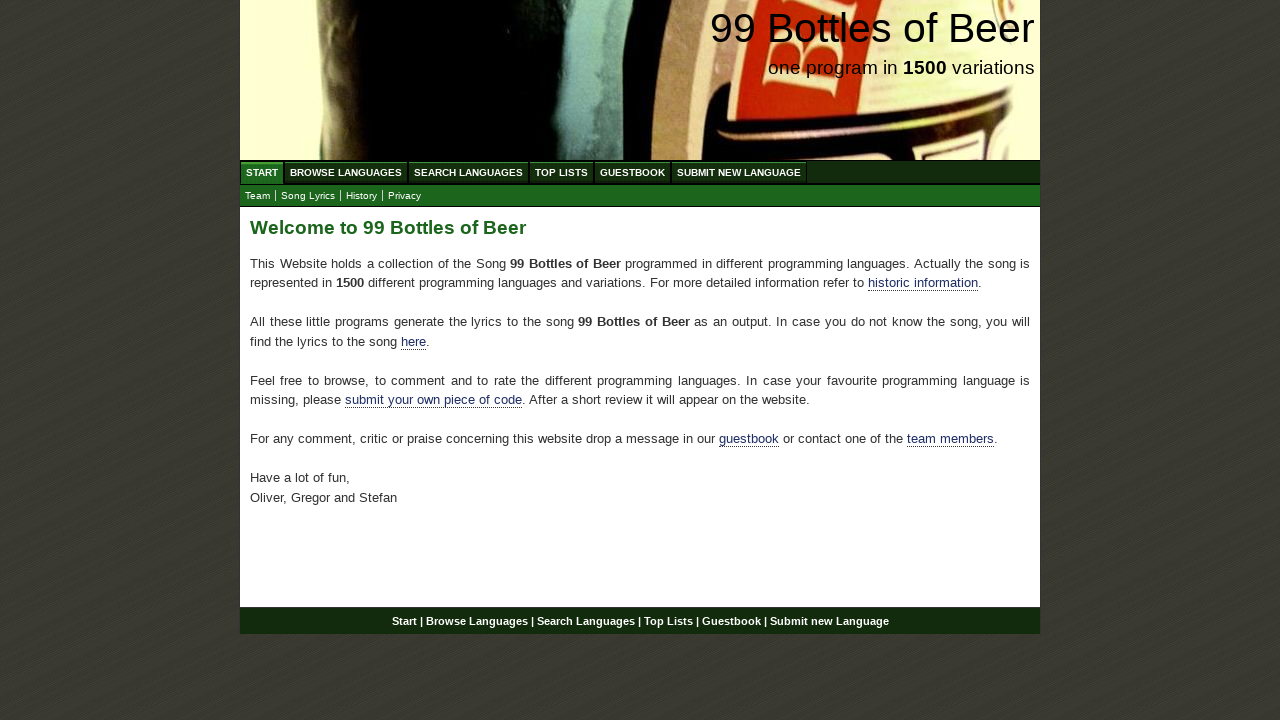